Tests that edits are saved when the edit field loses focus (blur)

Starting URL: https://demo.playwright.dev/todomvc

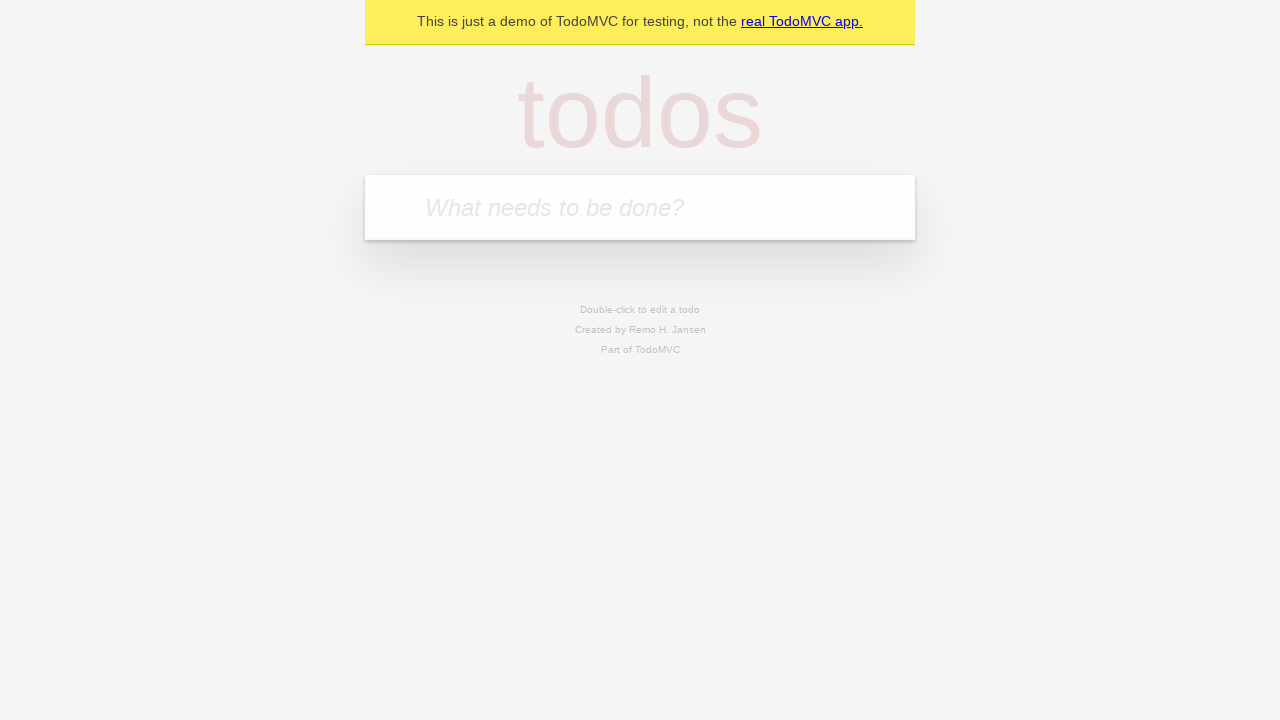

Filled todo input with 'buy some cheese' on internal:attr=[placeholder="What needs to be done?"i]
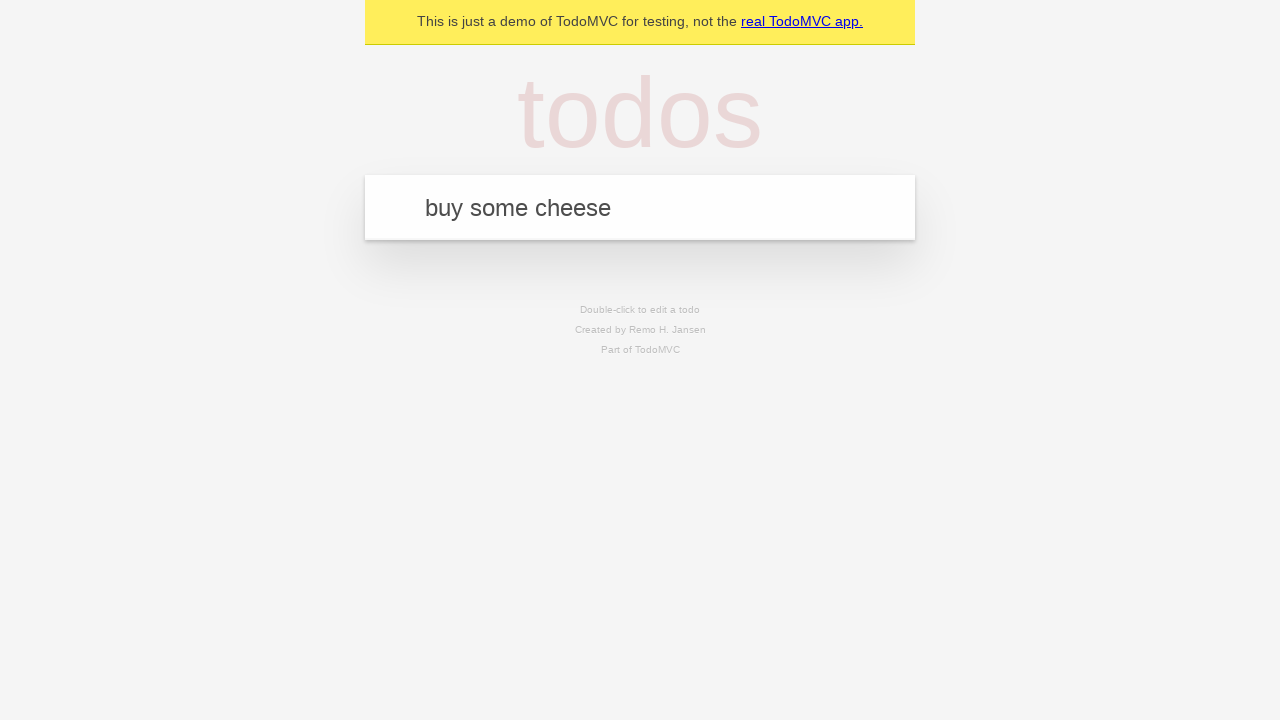

Pressed Enter to create first todo on internal:attr=[placeholder="What needs to be done?"i]
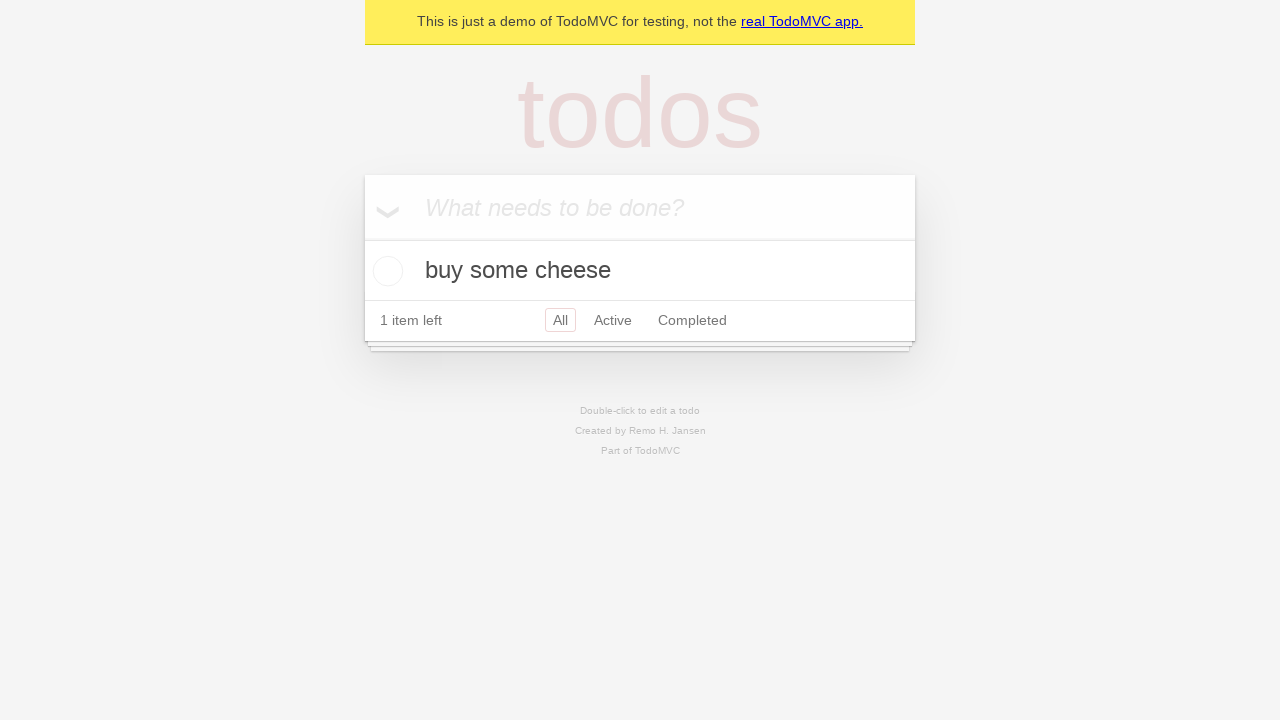

Filled todo input with 'feed the cat' on internal:attr=[placeholder="What needs to be done?"i]
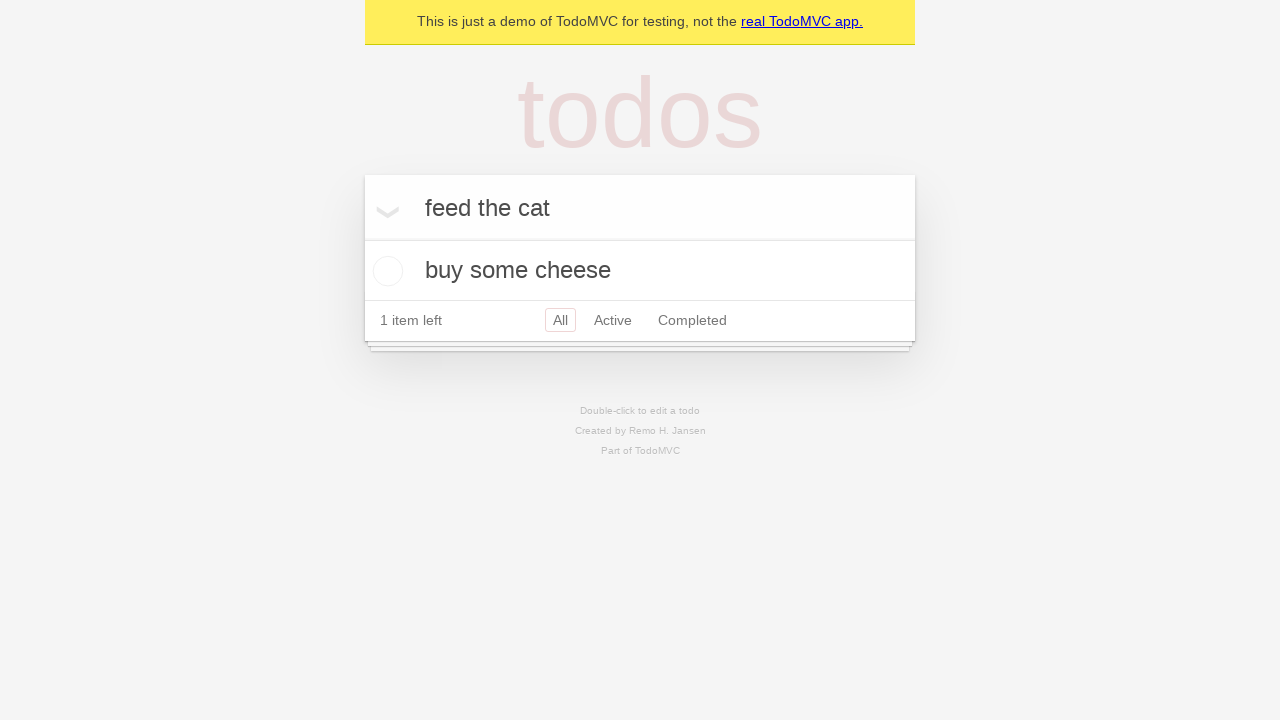

Pressed Enter to create second todo on internal:attr=[placeholder="What needs to be done?"i]
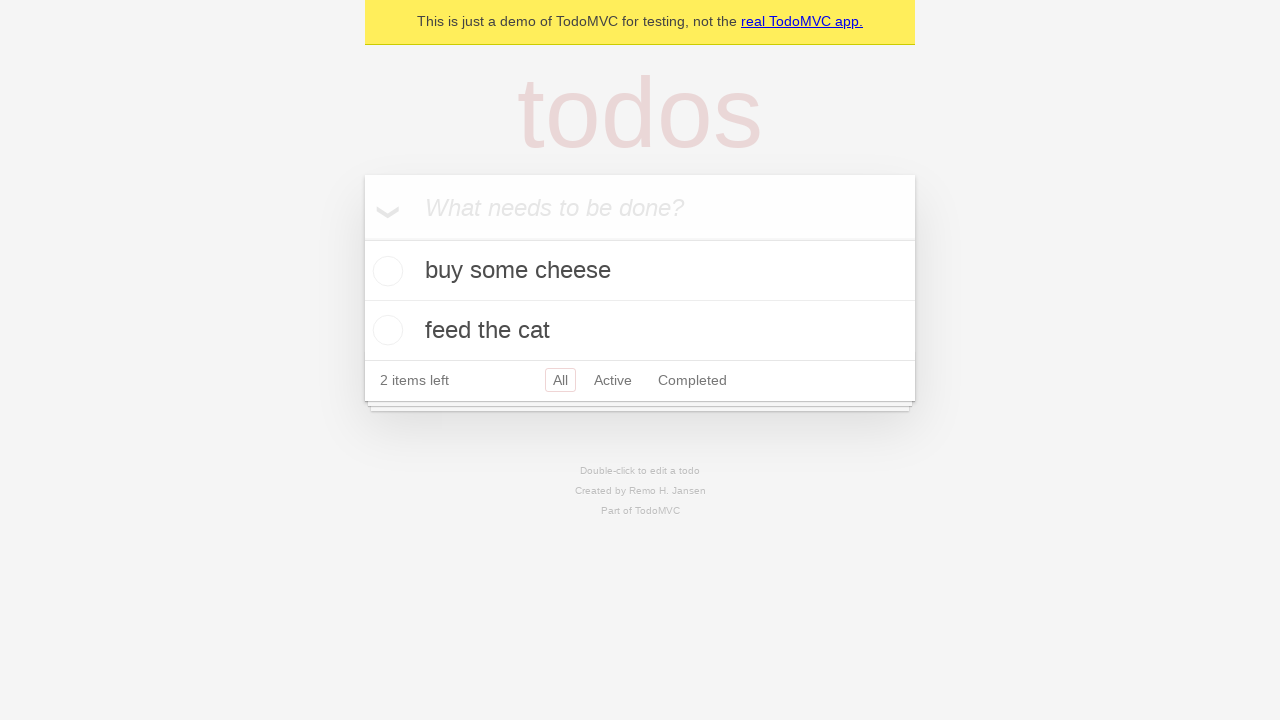

Filled todo input with 'book a doctors appointment' on internal:attr=[placeholder="What needs to be done?"i]
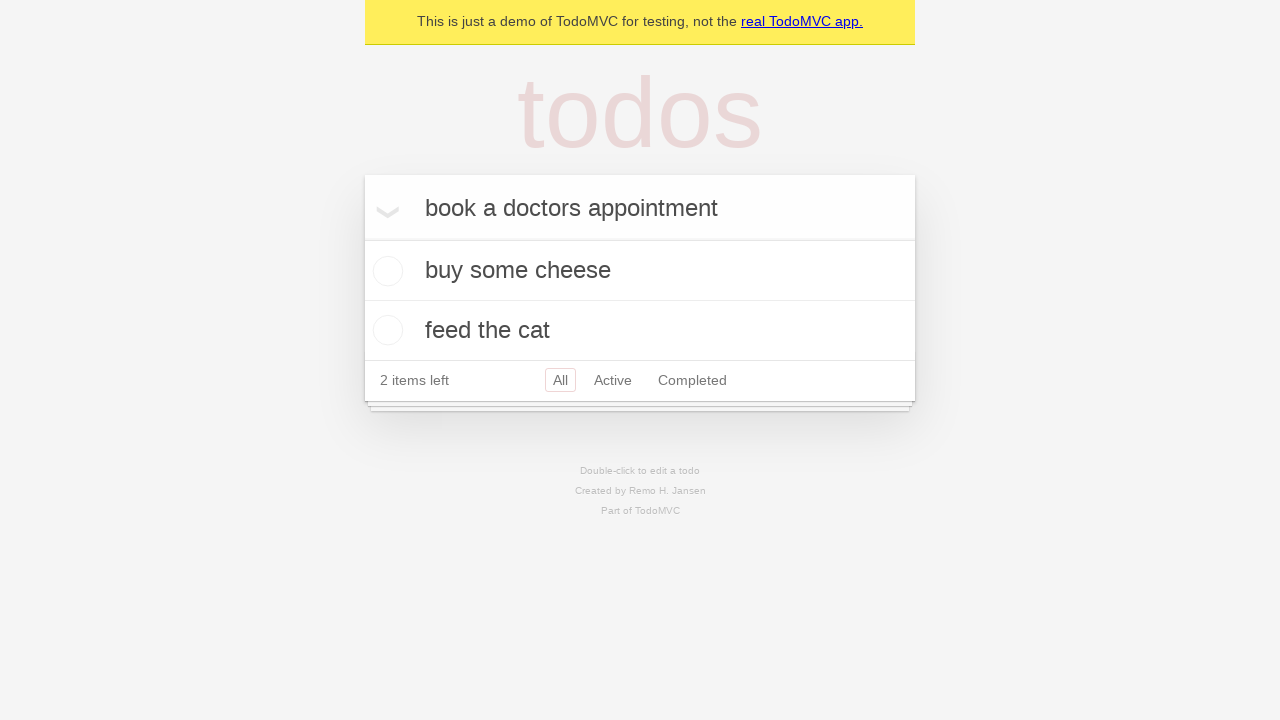

Pressed Enter to create third todo on internal:attr=[placeholder="What needs to be done?"i]
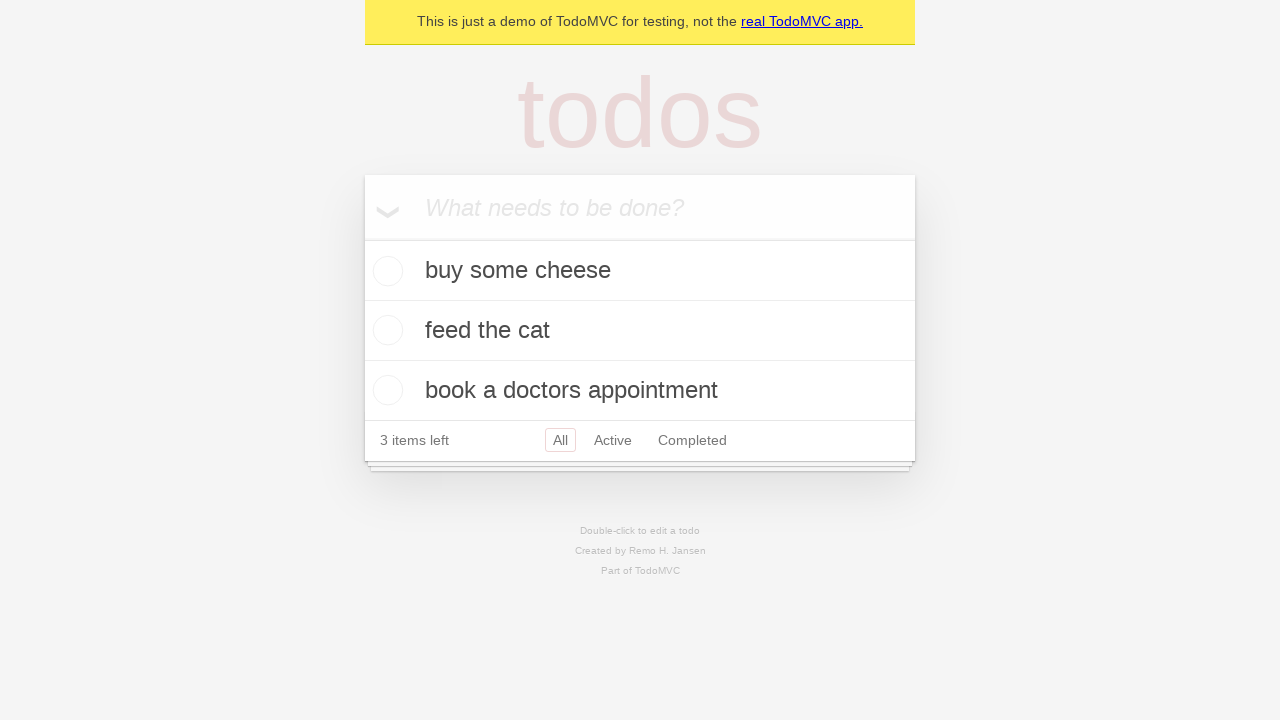

Double-clicked second todo to enter edit mode at (640, 331) on internal:testid=[data-testid="todo-item"s] >> nth=1
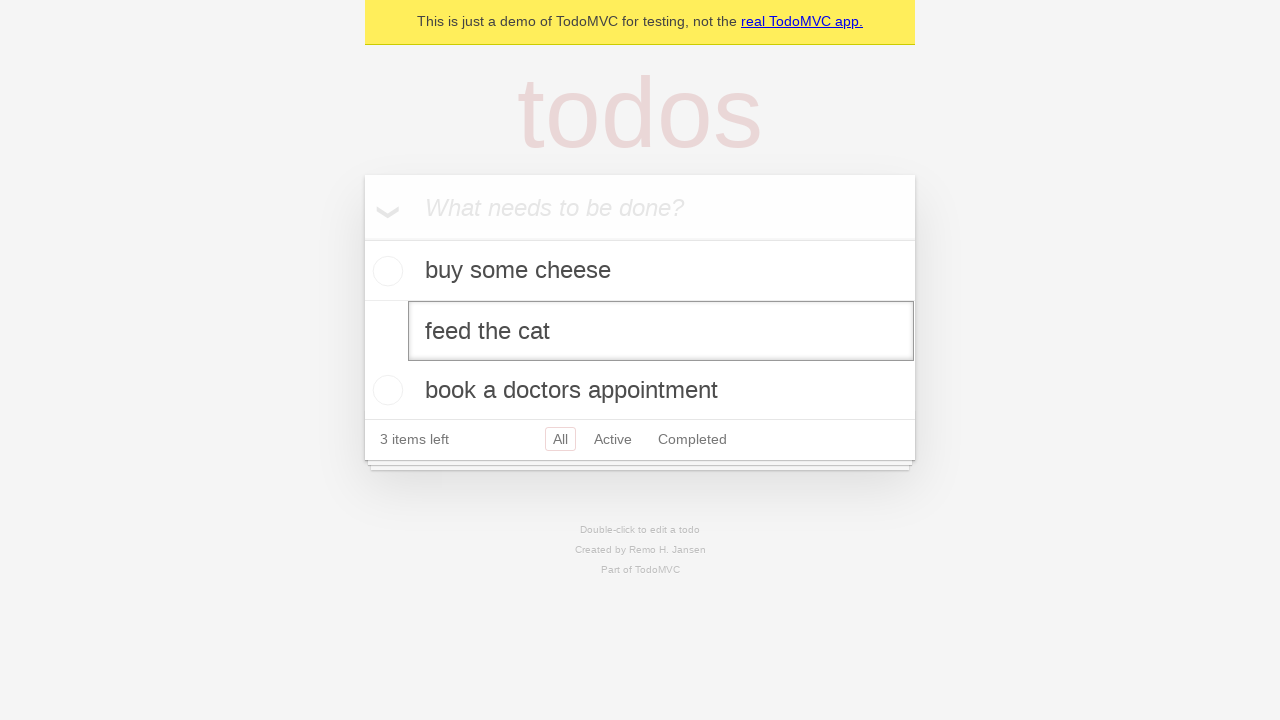

Filled edit field with 'buy some sausages' on internal:testid=[data-testid="todo-item"s] >> nth=1 >> internal:role=textbox[nam
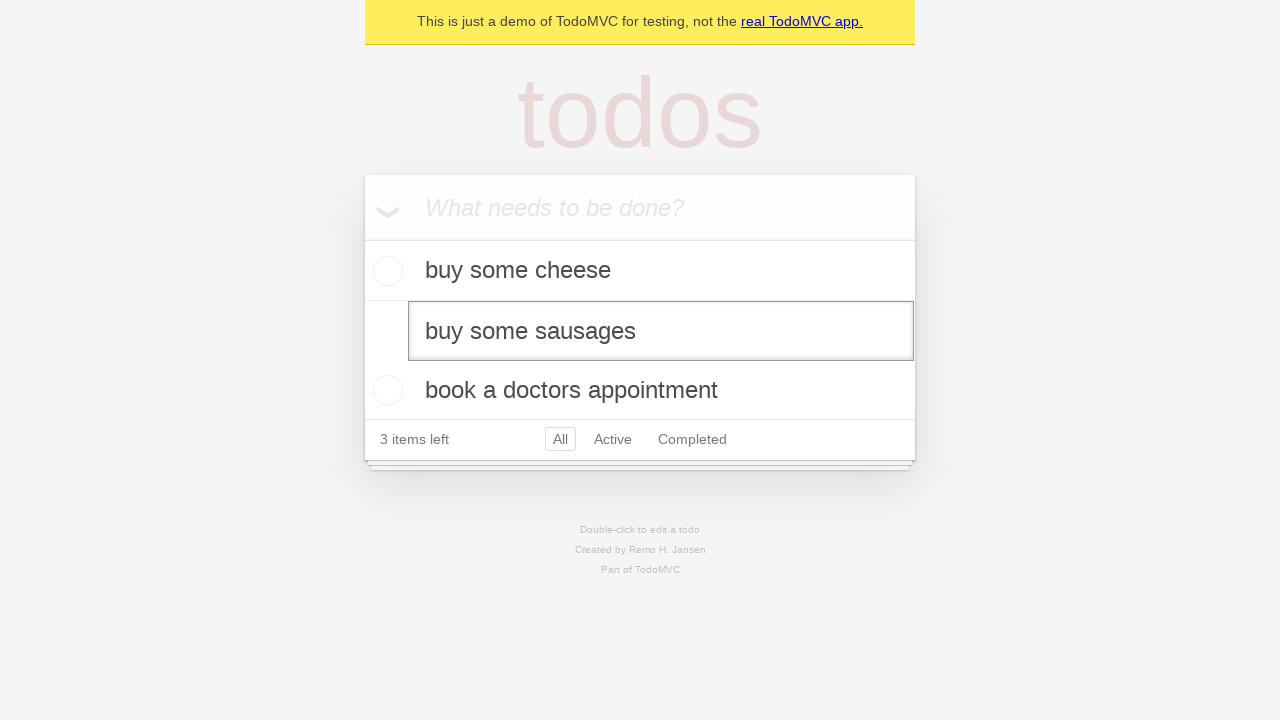

Dispatched blur event to save edit
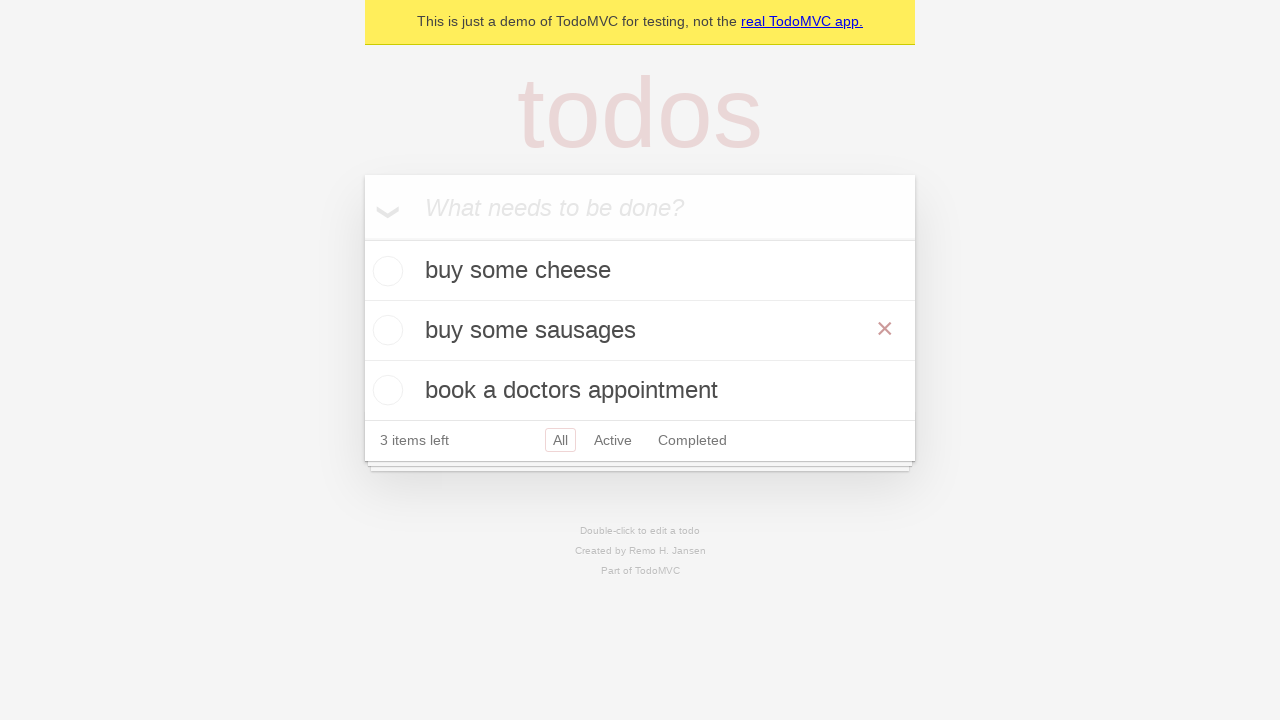

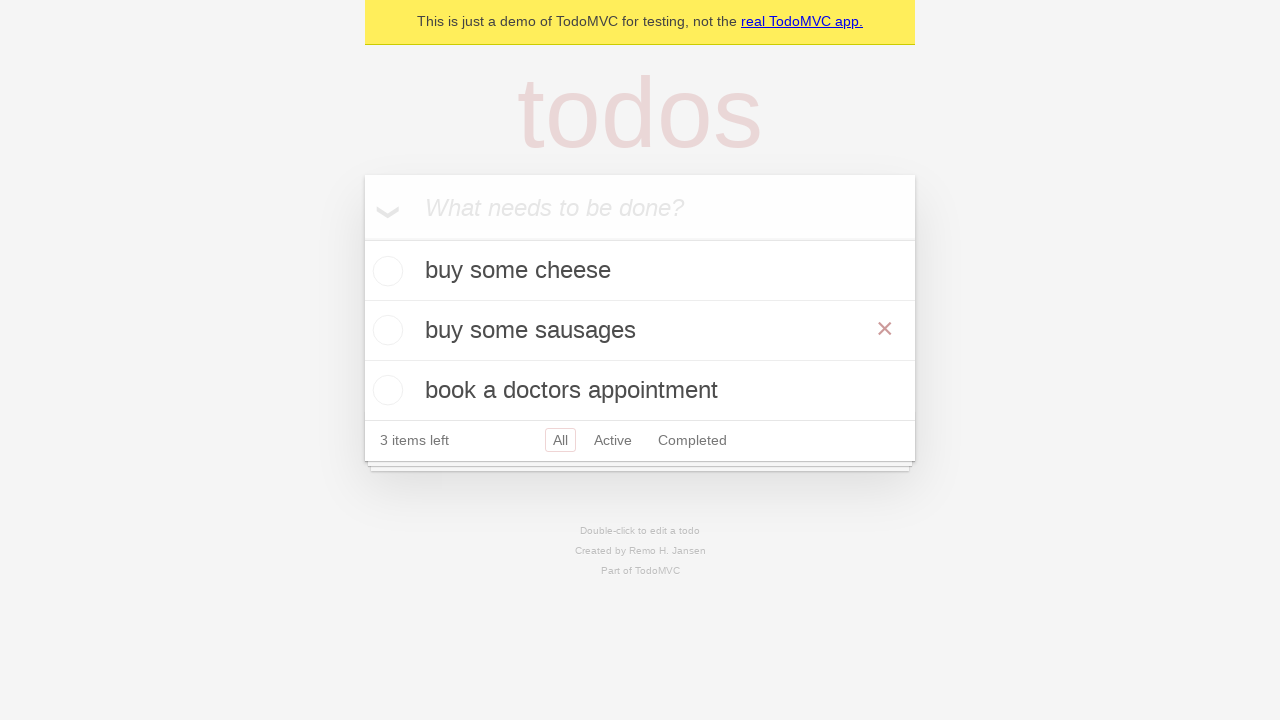